Tests numeric input field by pressing ArrowUp key three times and verifying the value increments to 3

Starting URL: https://the-internet.herokuapp.com/

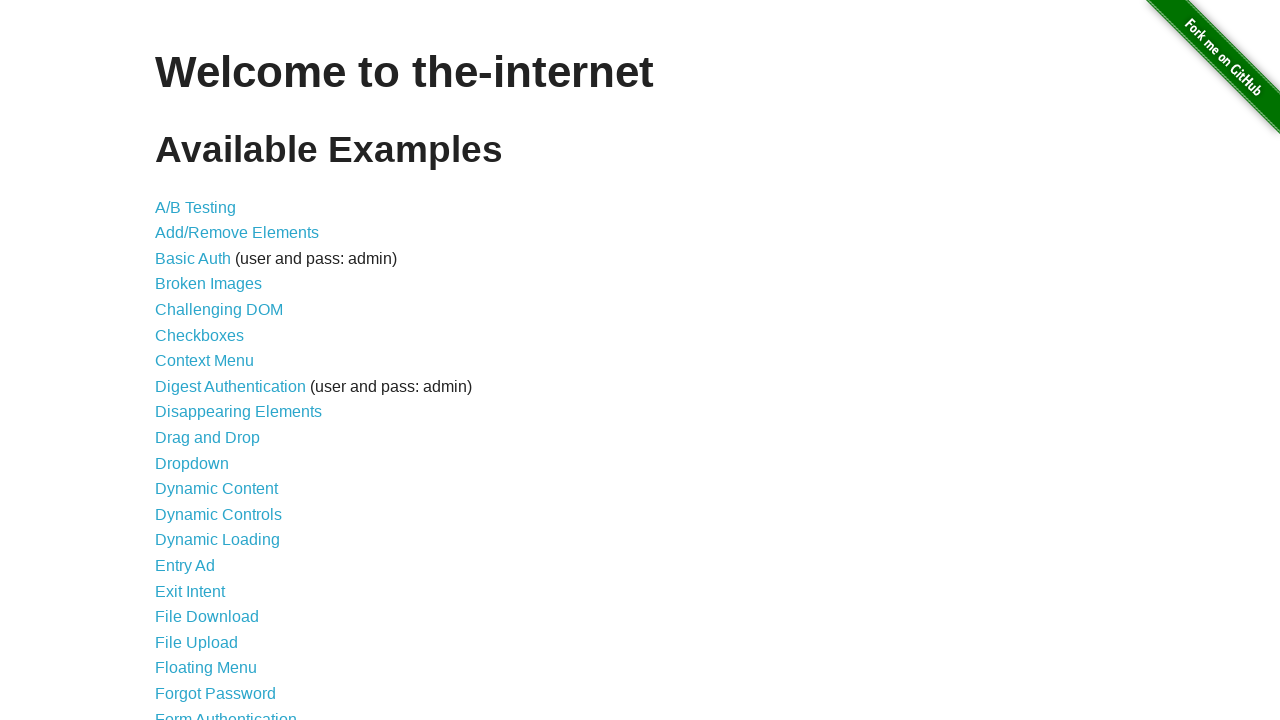

Clicked on Inputs link to navigate to inputs page at (176, 361) on text=Inputs
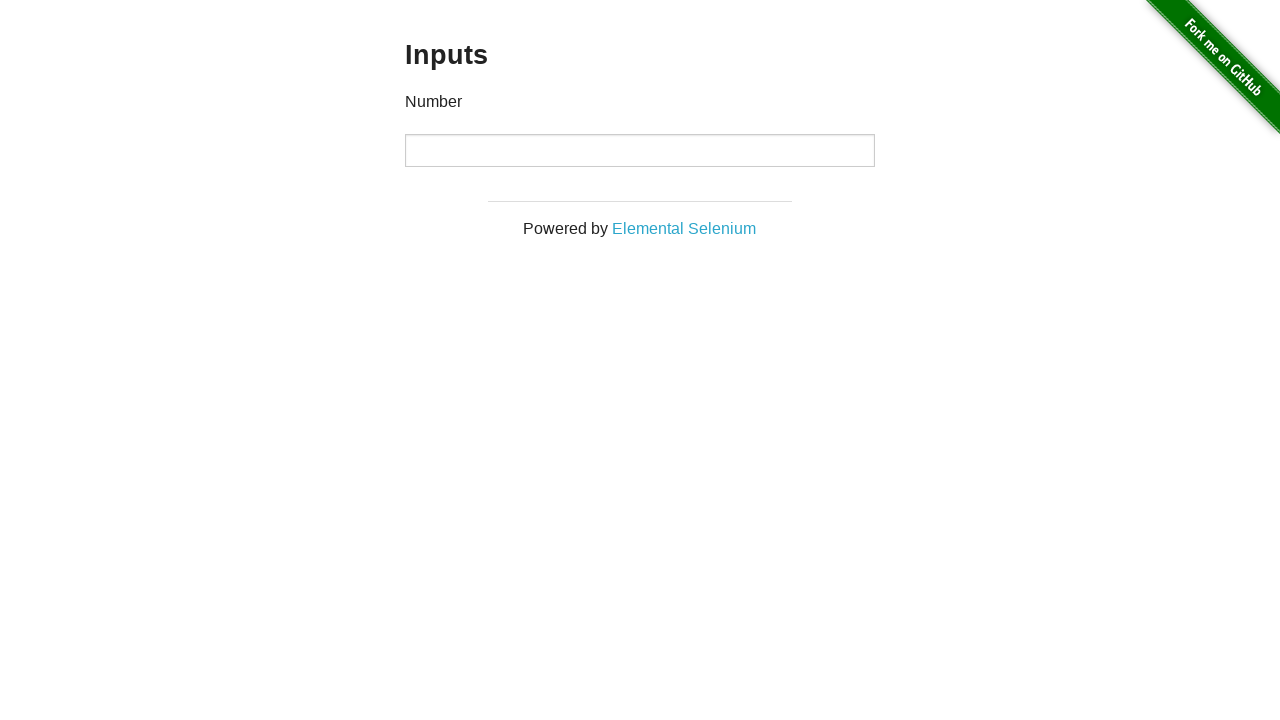

Located the numeric input field
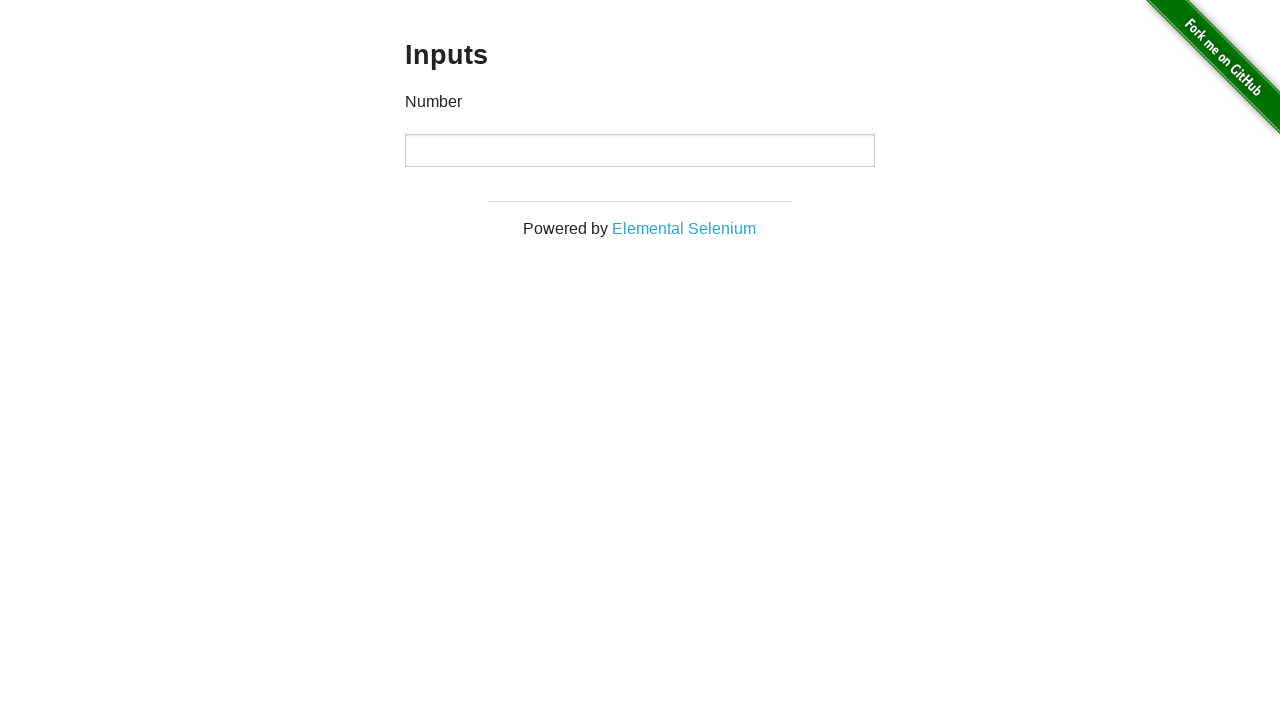

Pressed ArrowUp key (1st time) on input
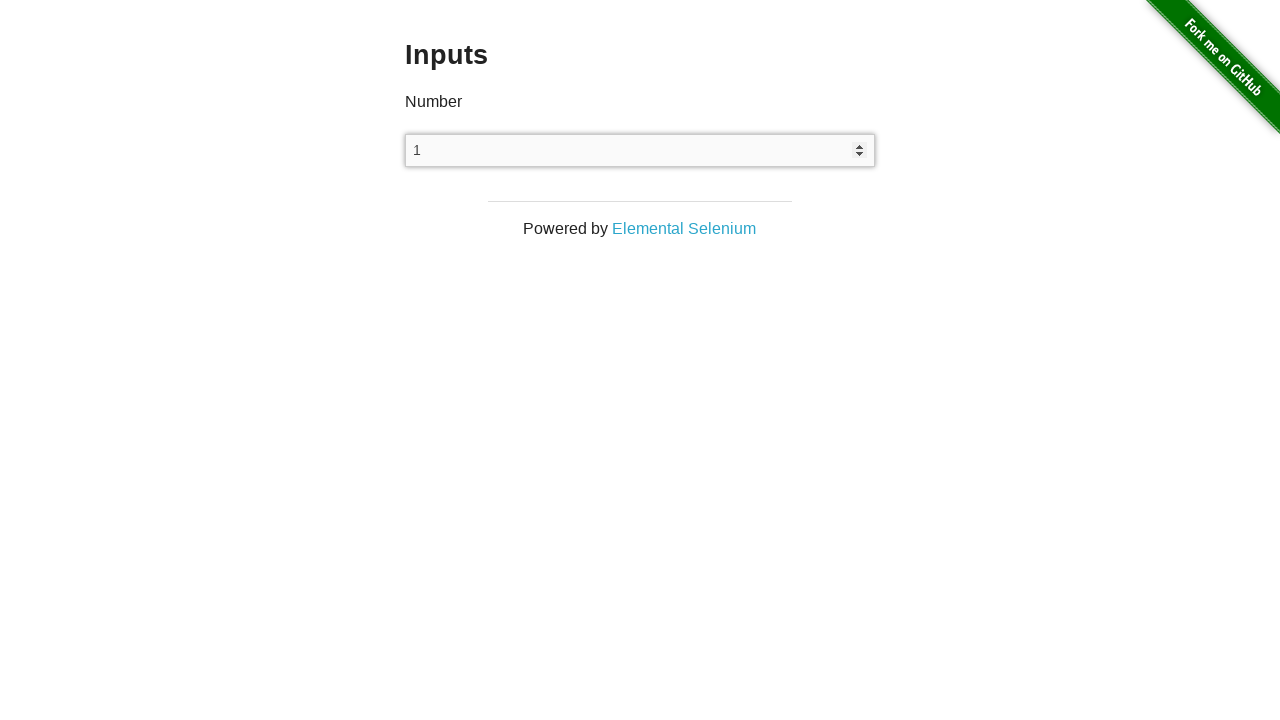

Pressed ArrowUp key (2nd time) on input
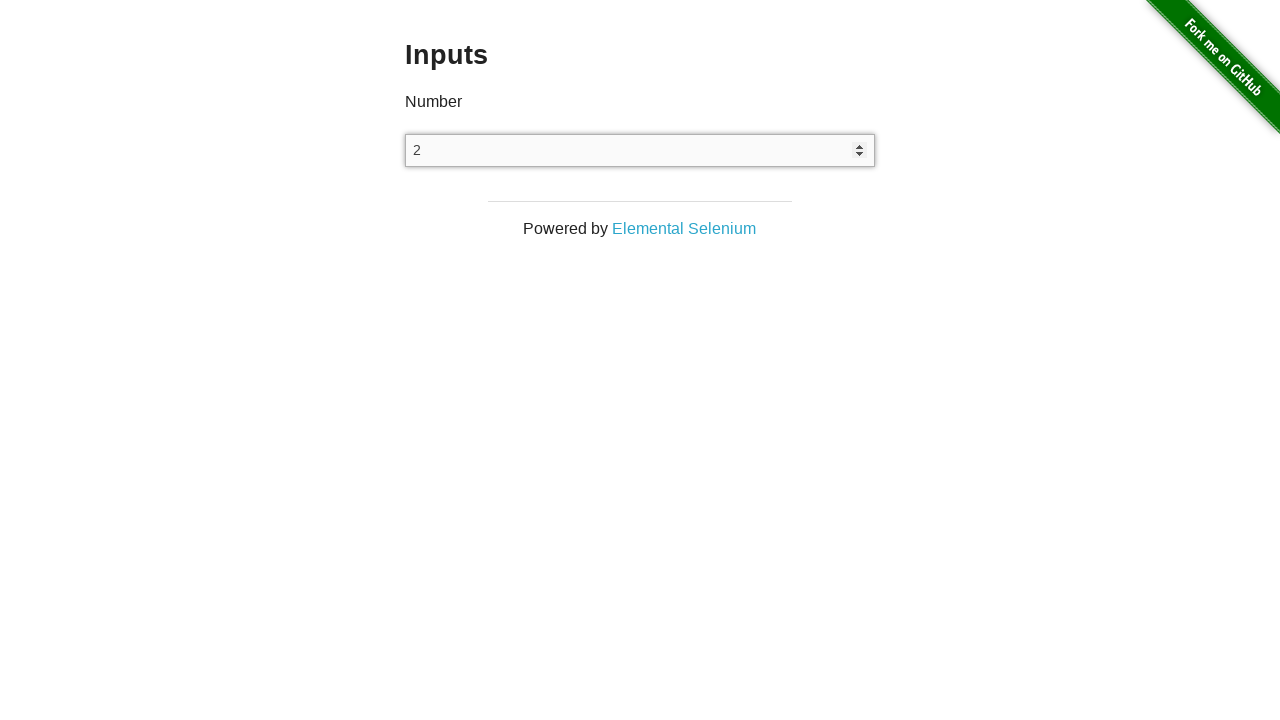

Pressed ArrowUp key (3rd time) on input
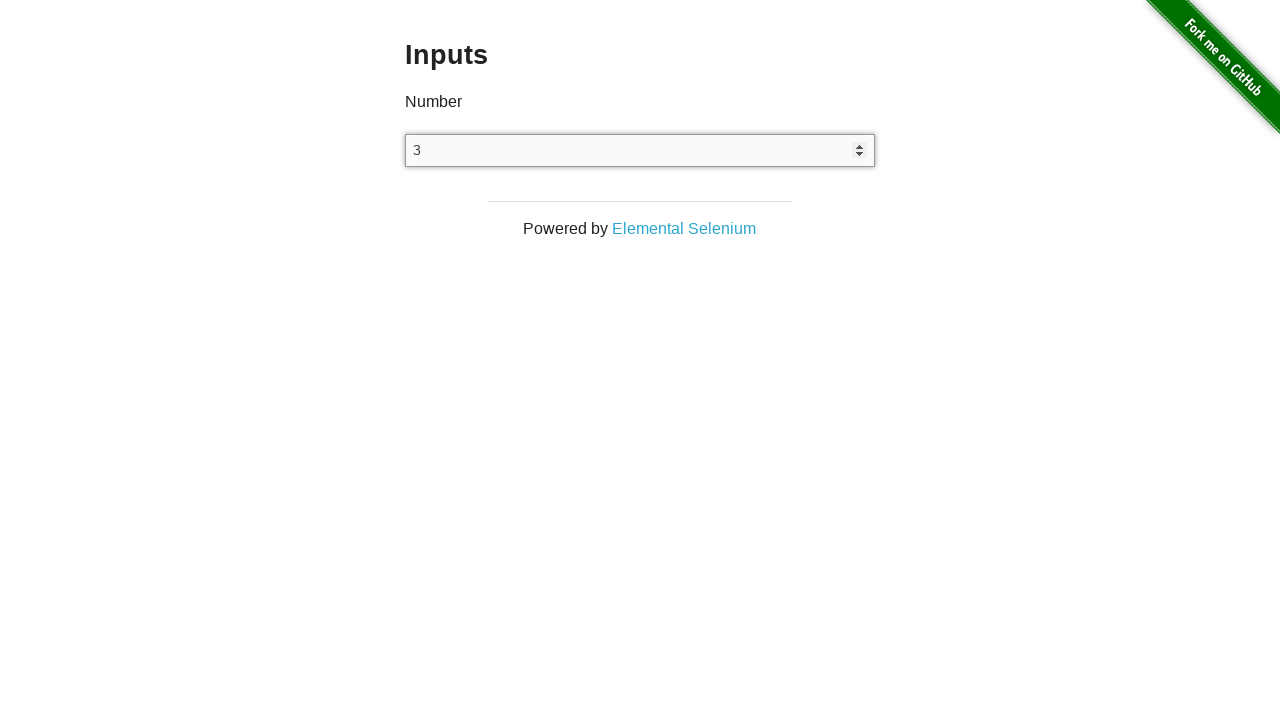

Verified input field value is 3
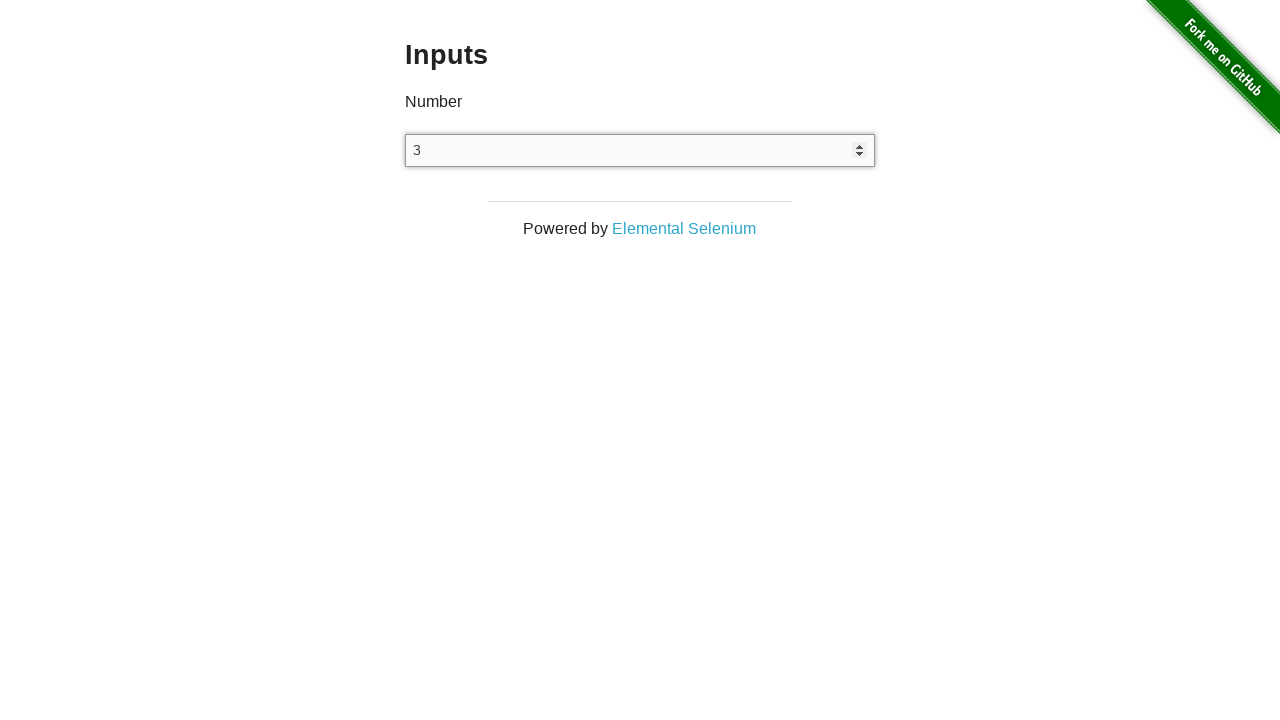

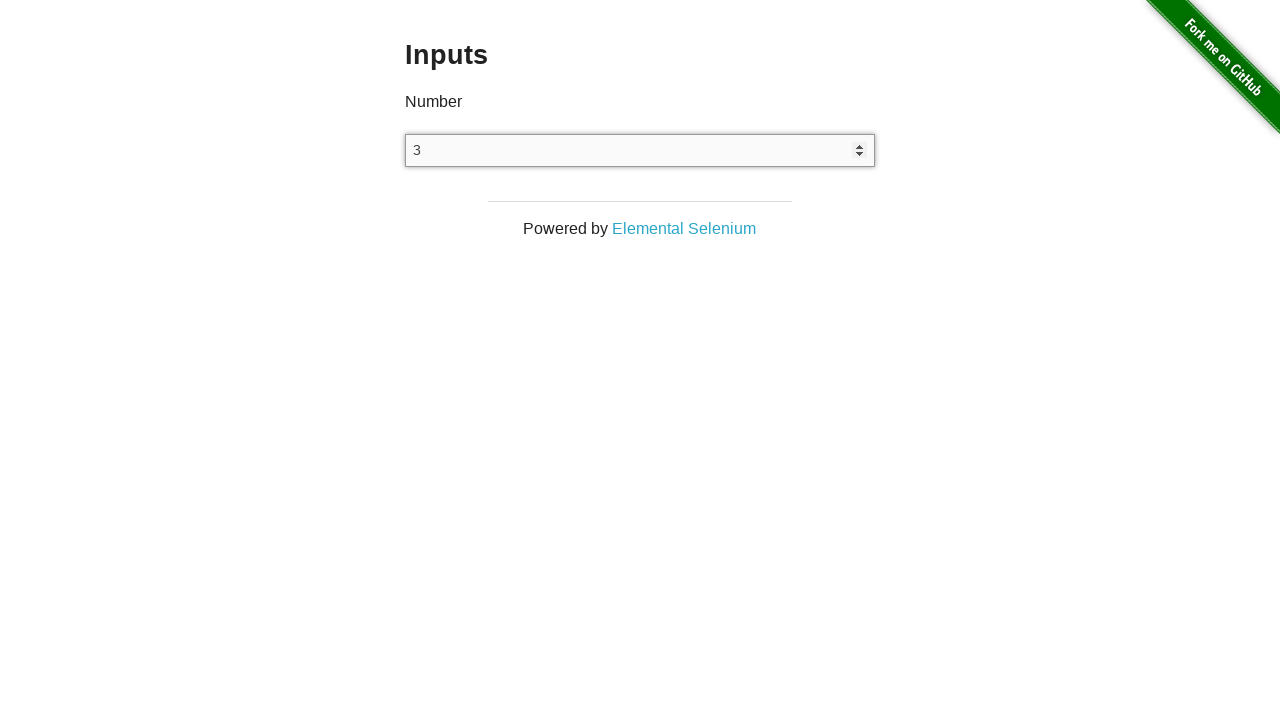